Tests drag-and-drop functionality on jQuery UI demo page using direct drag-and-drop method within an iframe

Starting URL: https://jqueryui.com/droppable/

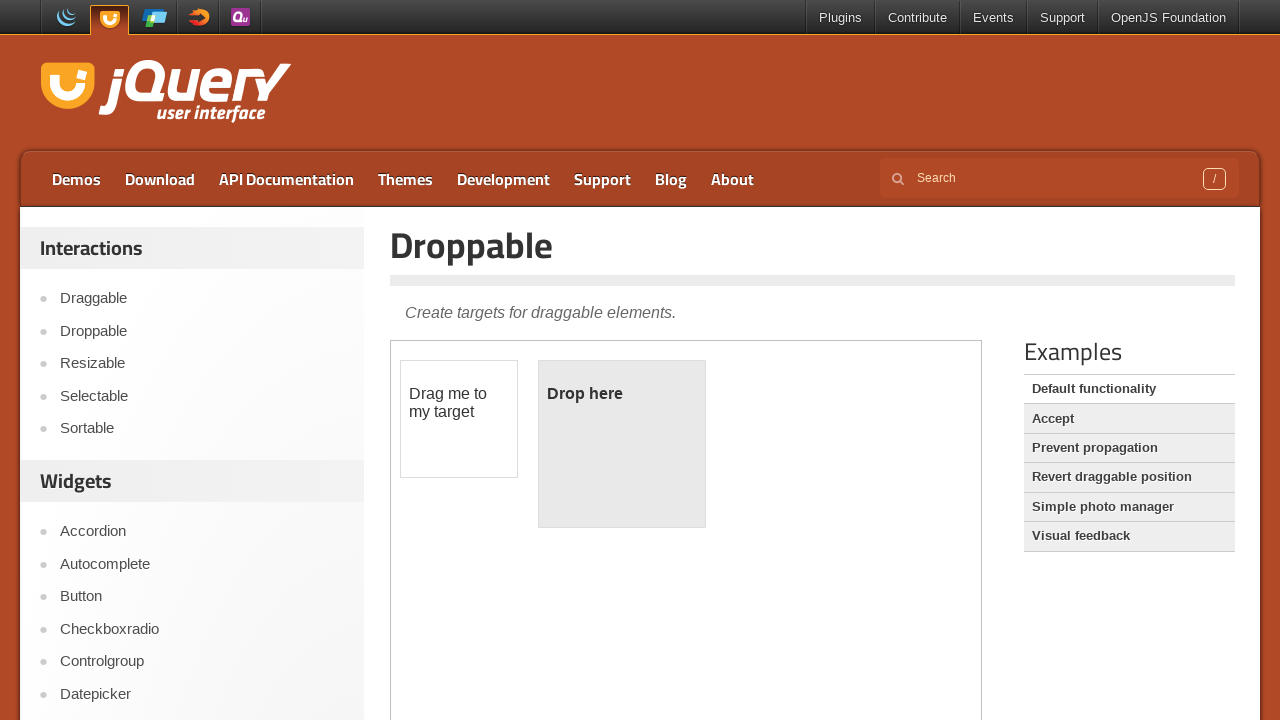

Located the first iframe containing the drag-drop demo
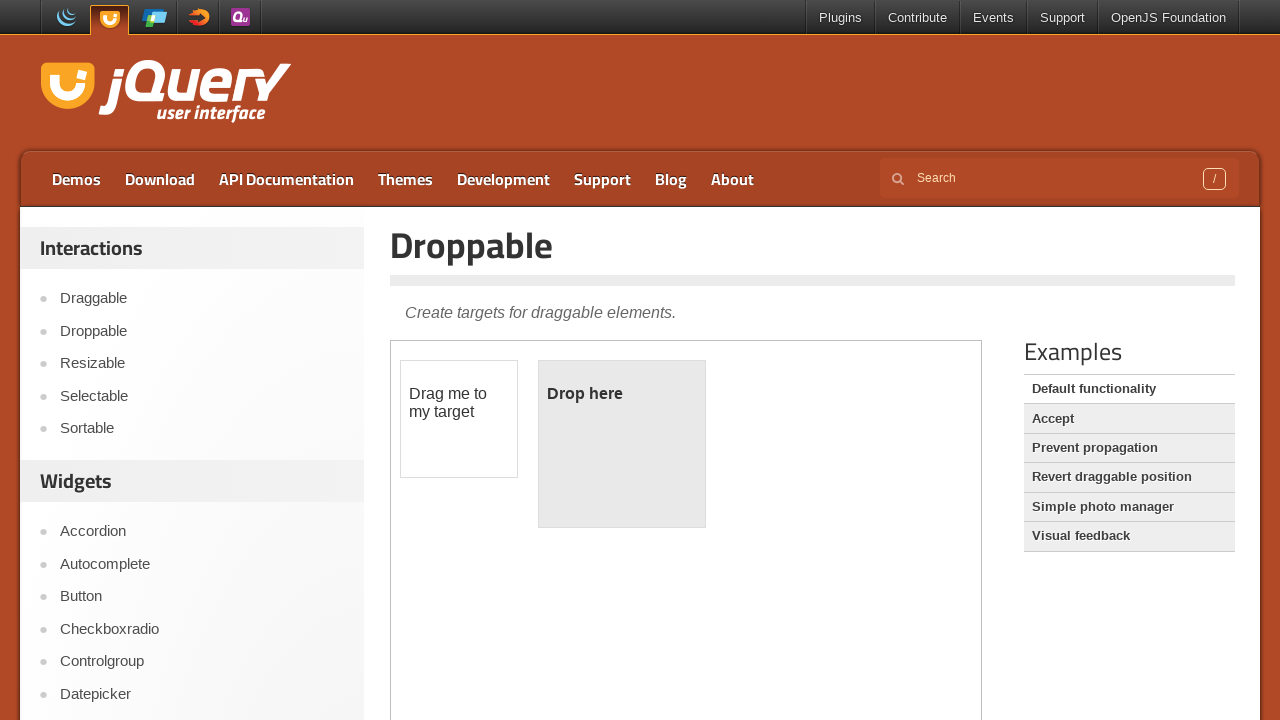

Located the draggable element with id 'draggable'
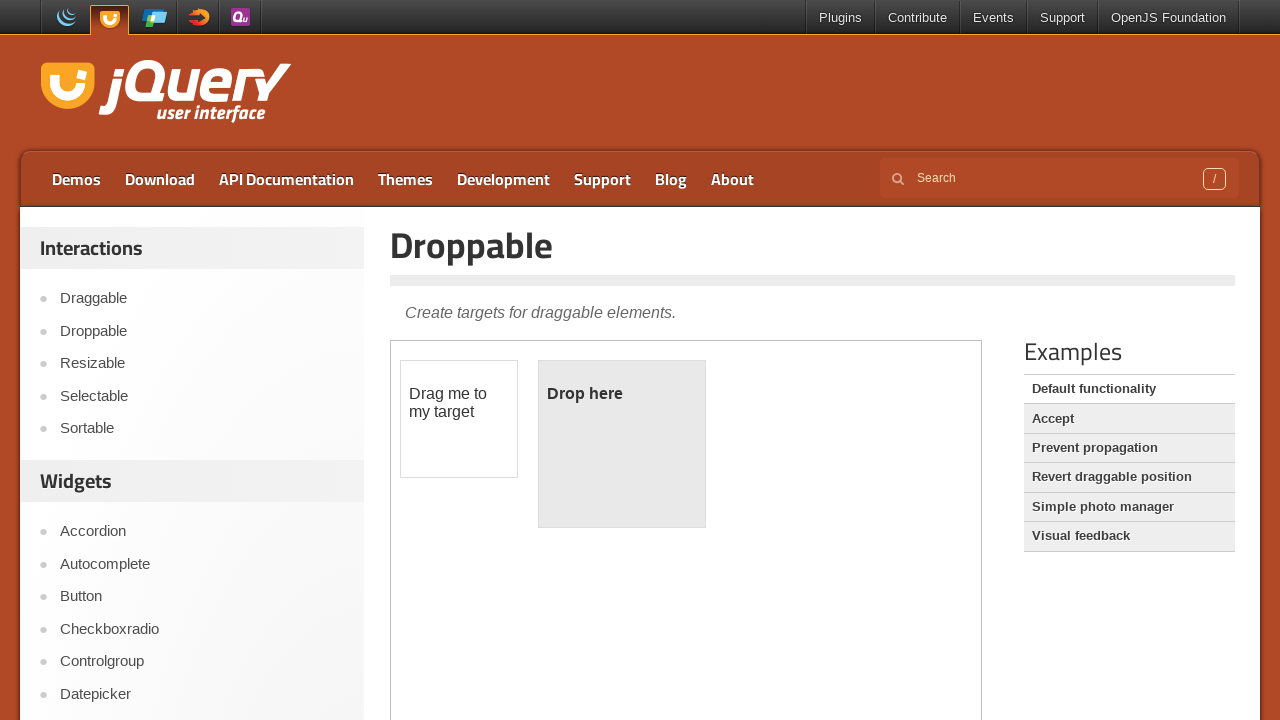

Located the droppable element with id 'droppable'
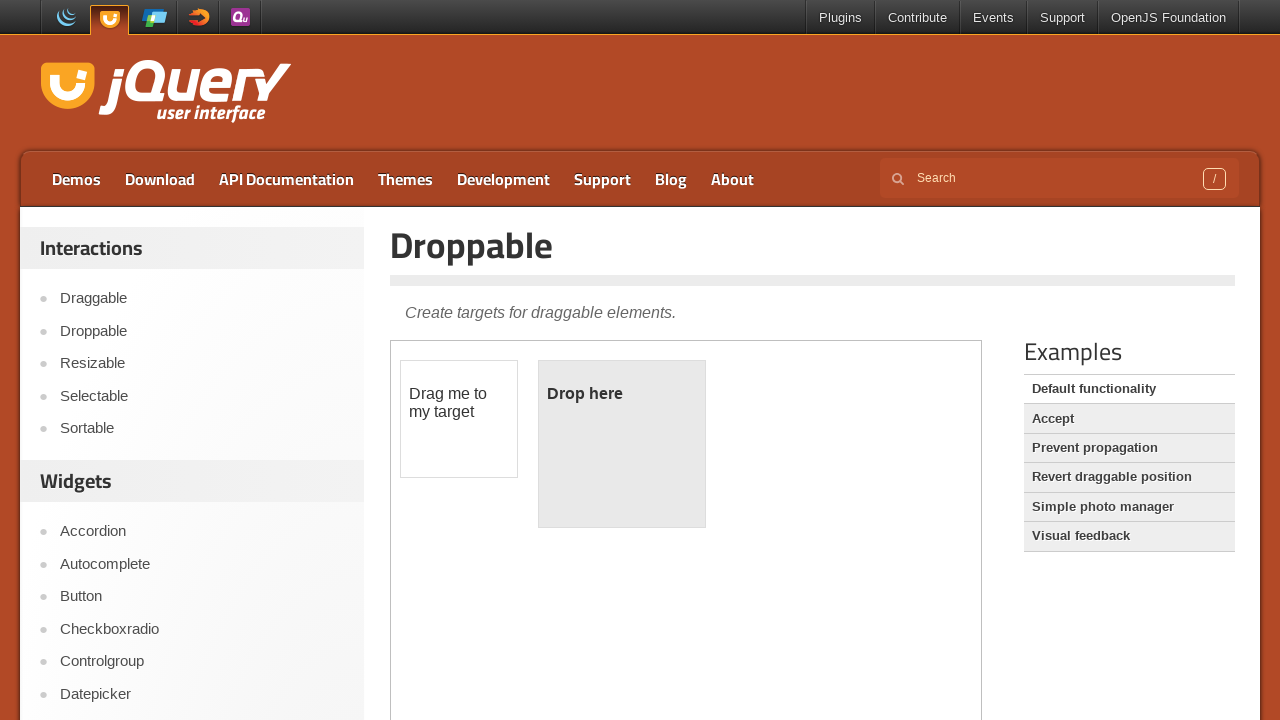

Performed drag-and-drop operation from draggable to droppable element at (622, 444)
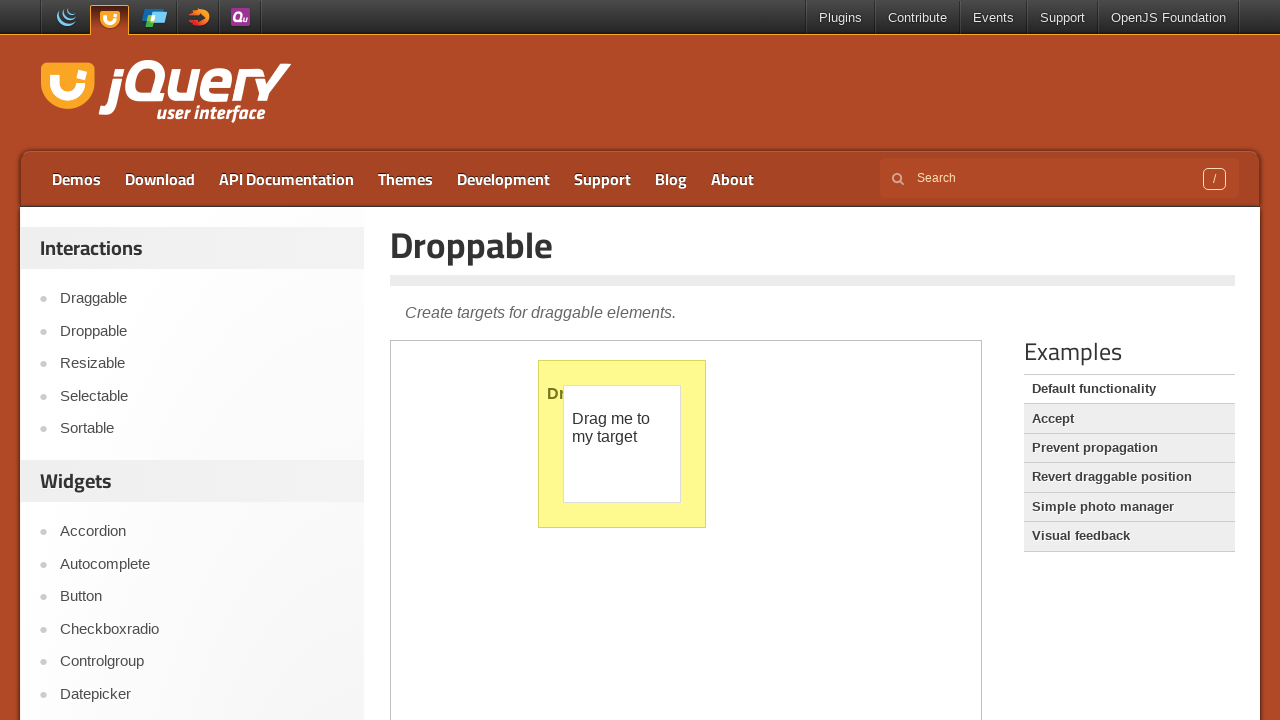

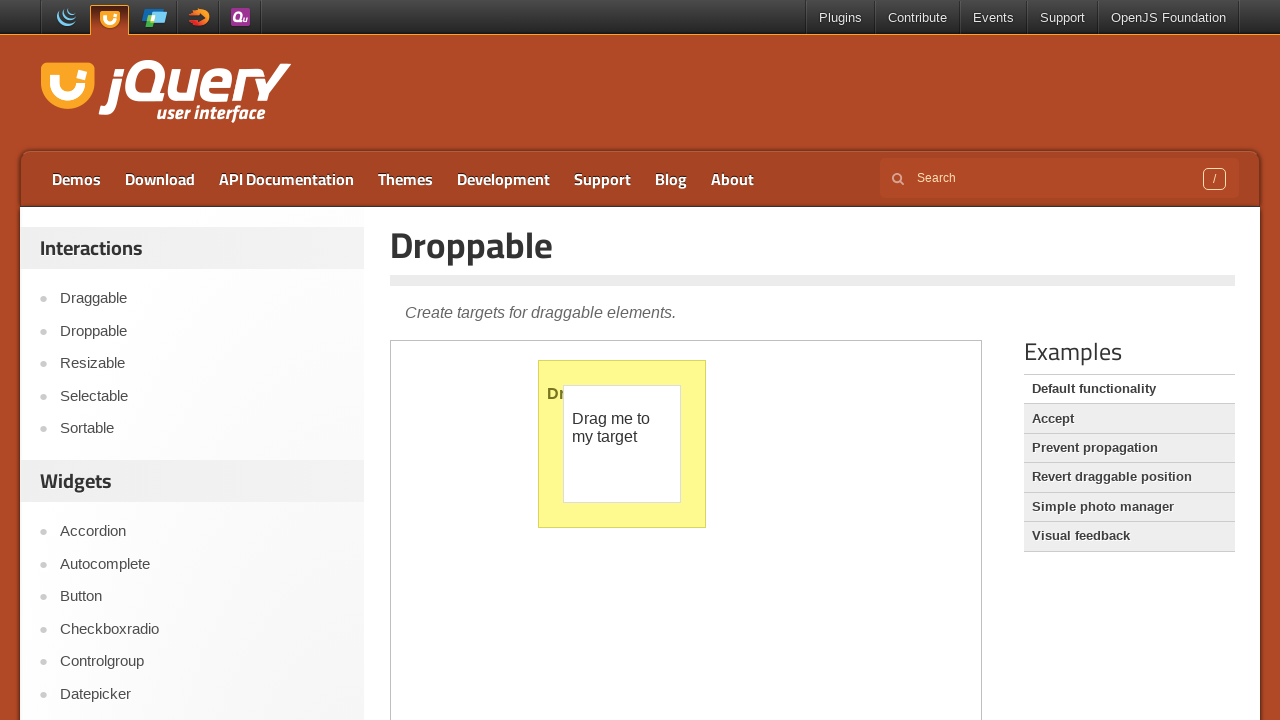